Tests radio button selection on a practice automation page by clicking the second radio button option and verifying it is selected.

Starting URL: https://rahulshettyacademy.com/AutomationPractice/

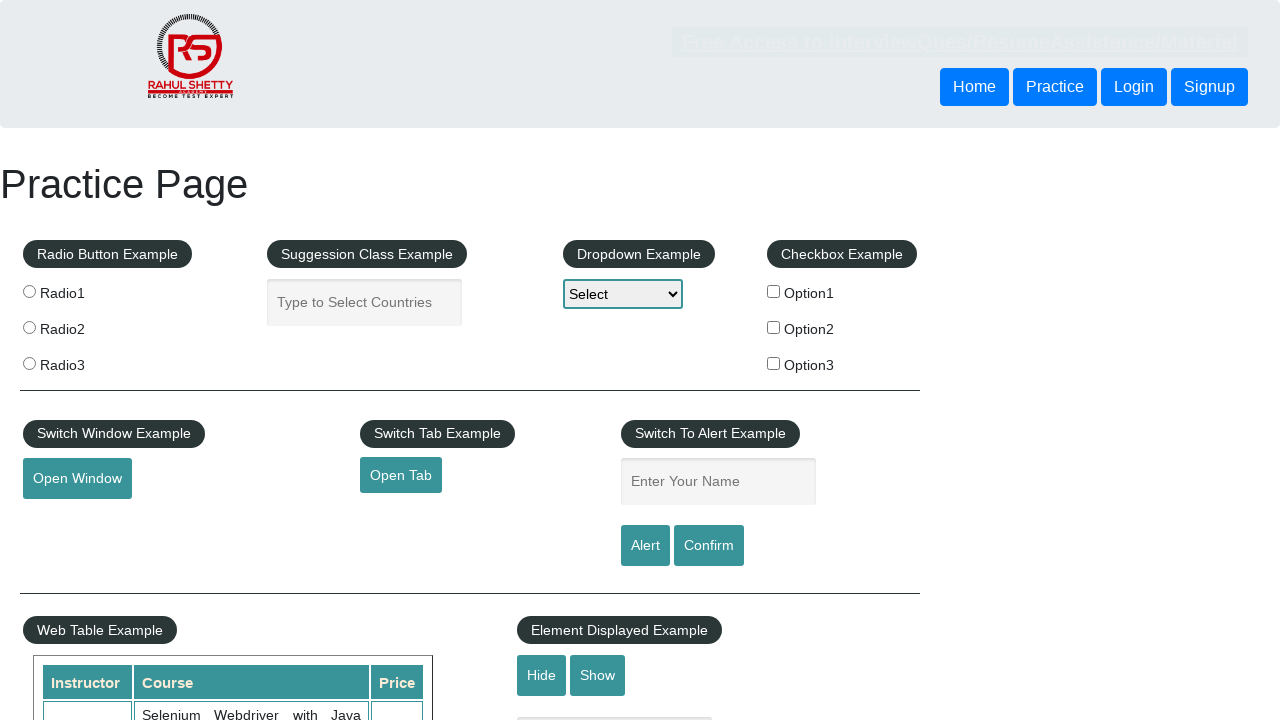

Navigated to automation practice page
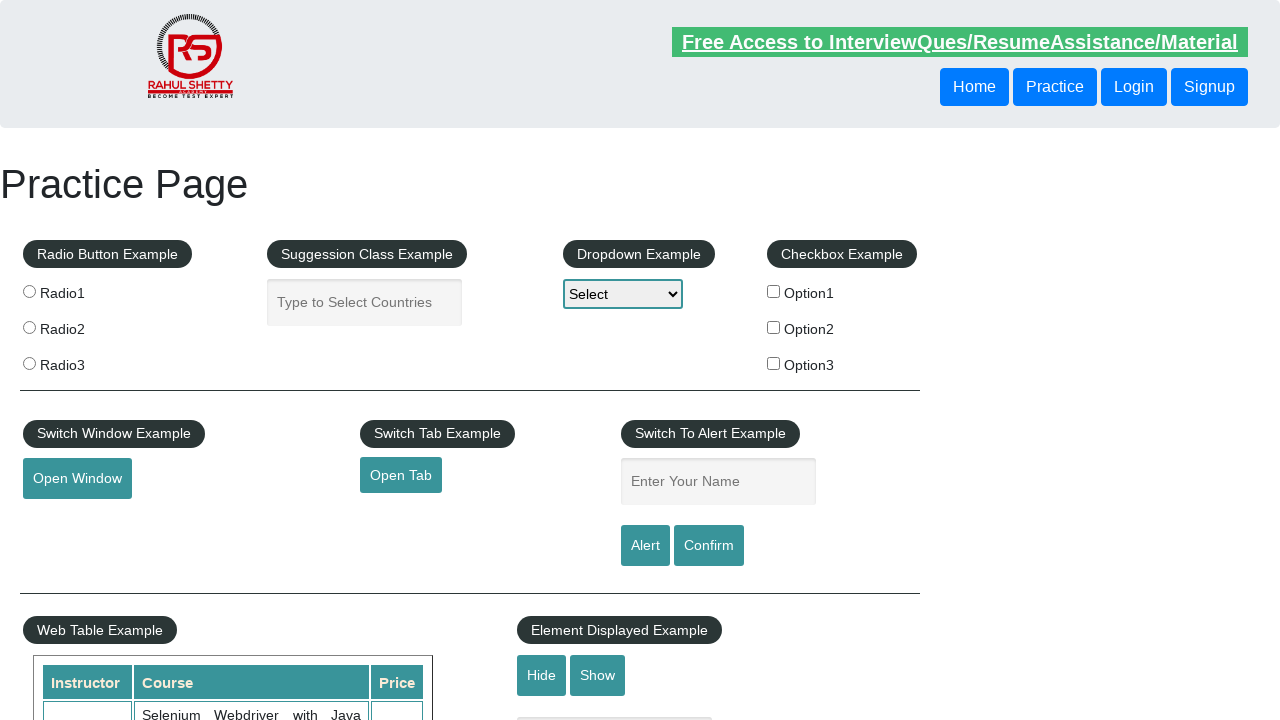

Clicked on the second radio button option at (29, 327) on xpath=//*[contains(@value,'radio2')]
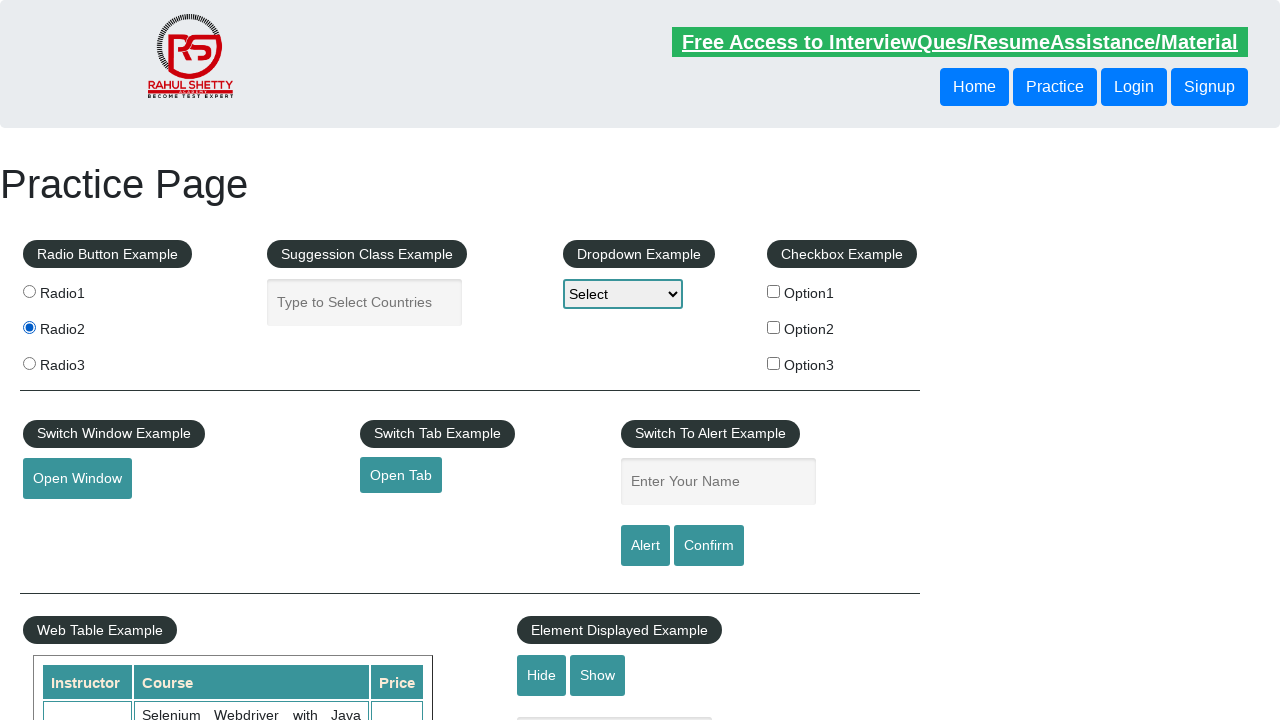

Waited 1 second for radio button selection to complete
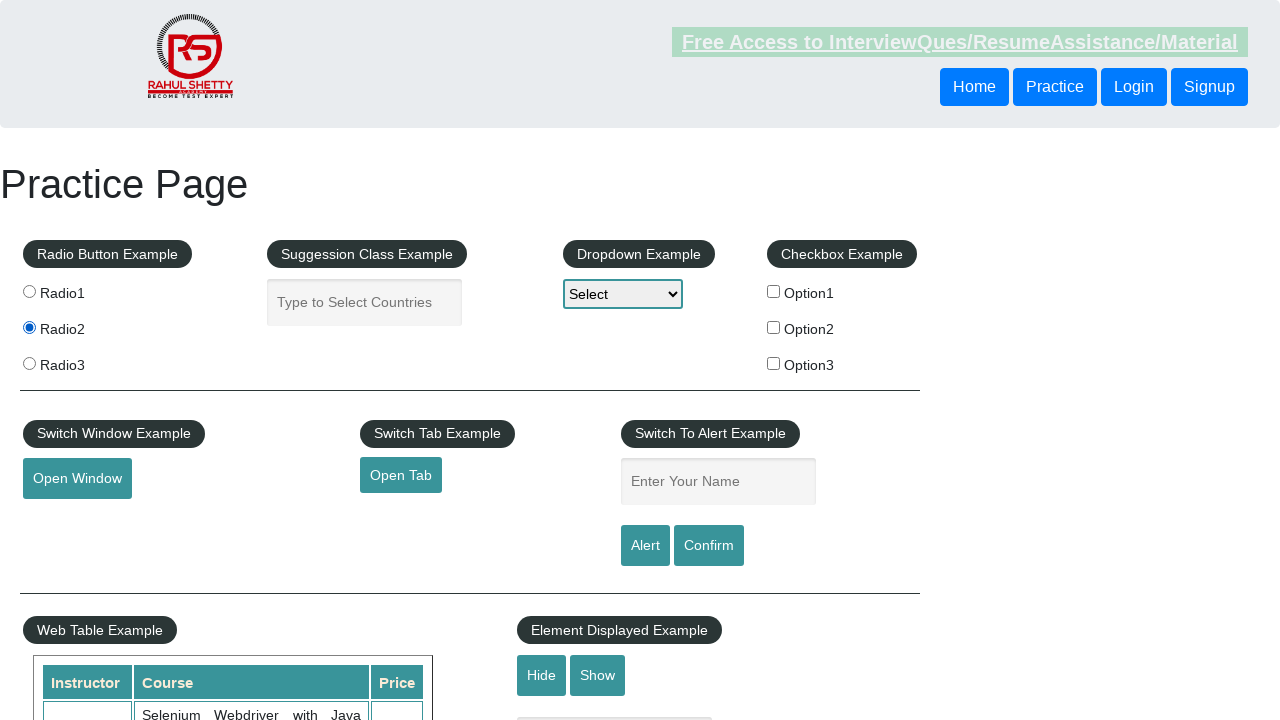

Verified that radio button 2 is selected
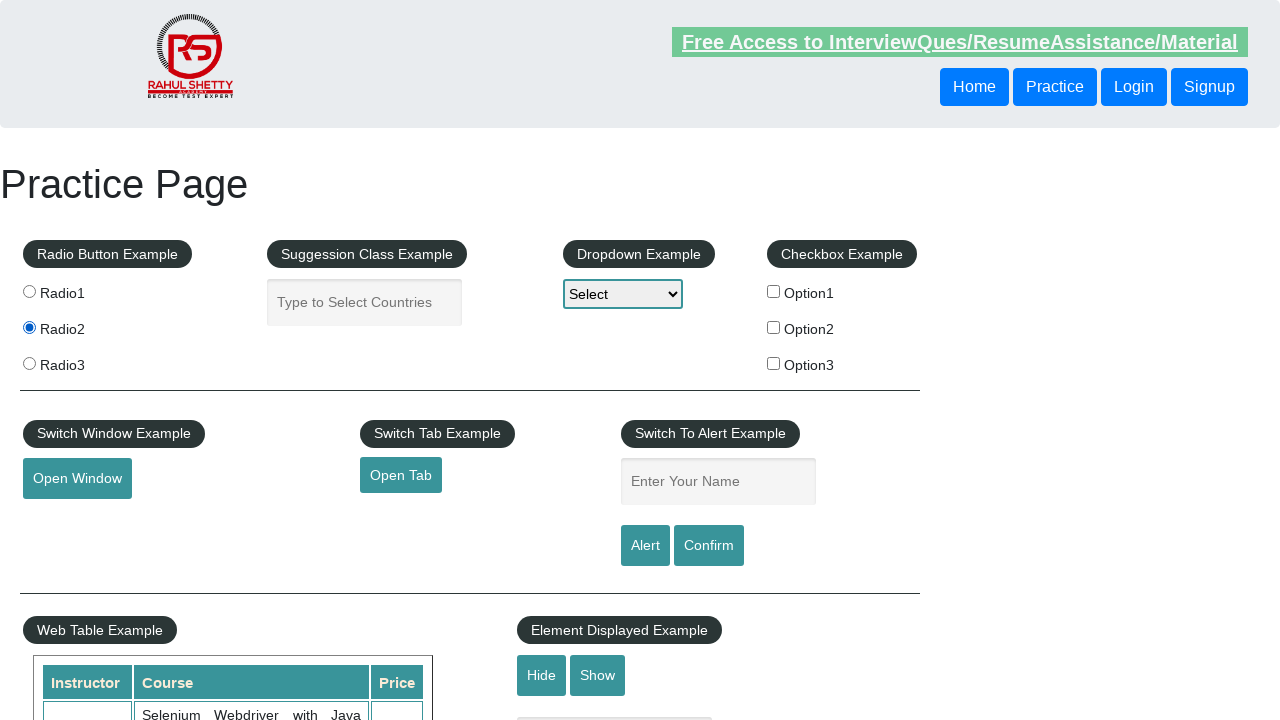

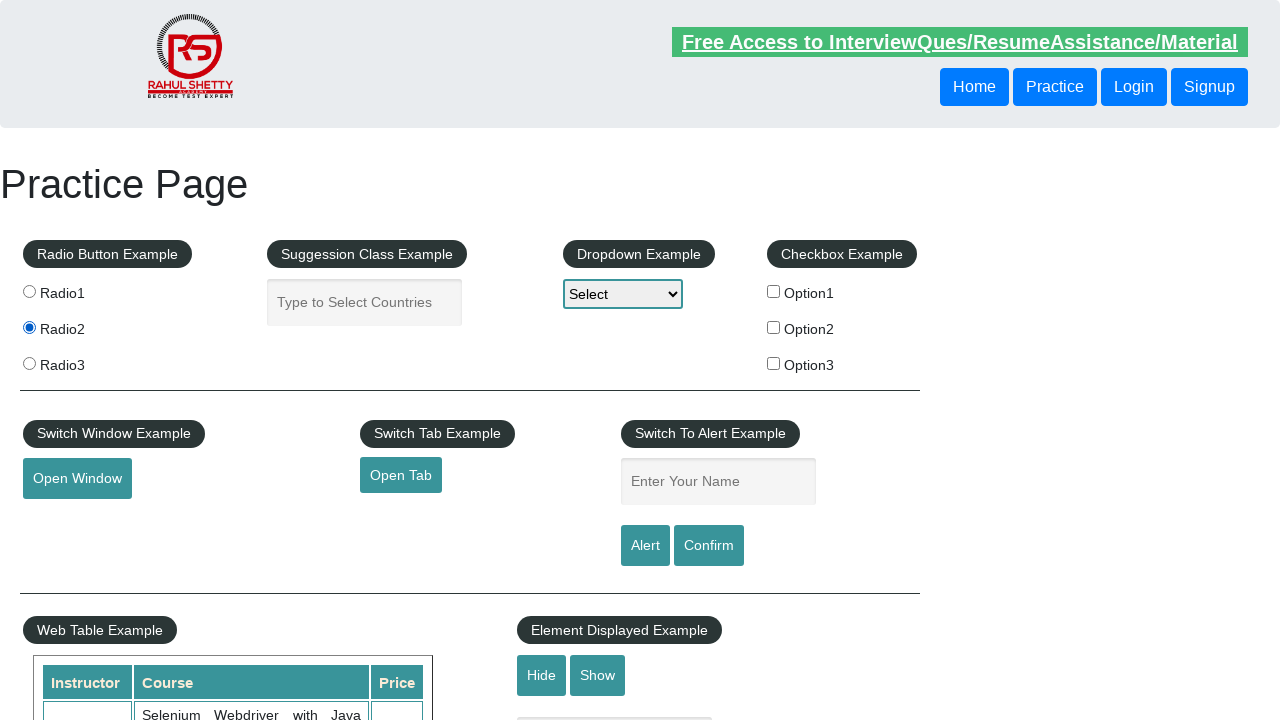